Tests the autocomplete functionality on DemoQA by entering a letter to trigger color suggestions, selecting multiple colors, verifying no duplicates, and then deleting specific colors to verify the remaining selections.

Starting URL: https://demoqa.com/auto-complete

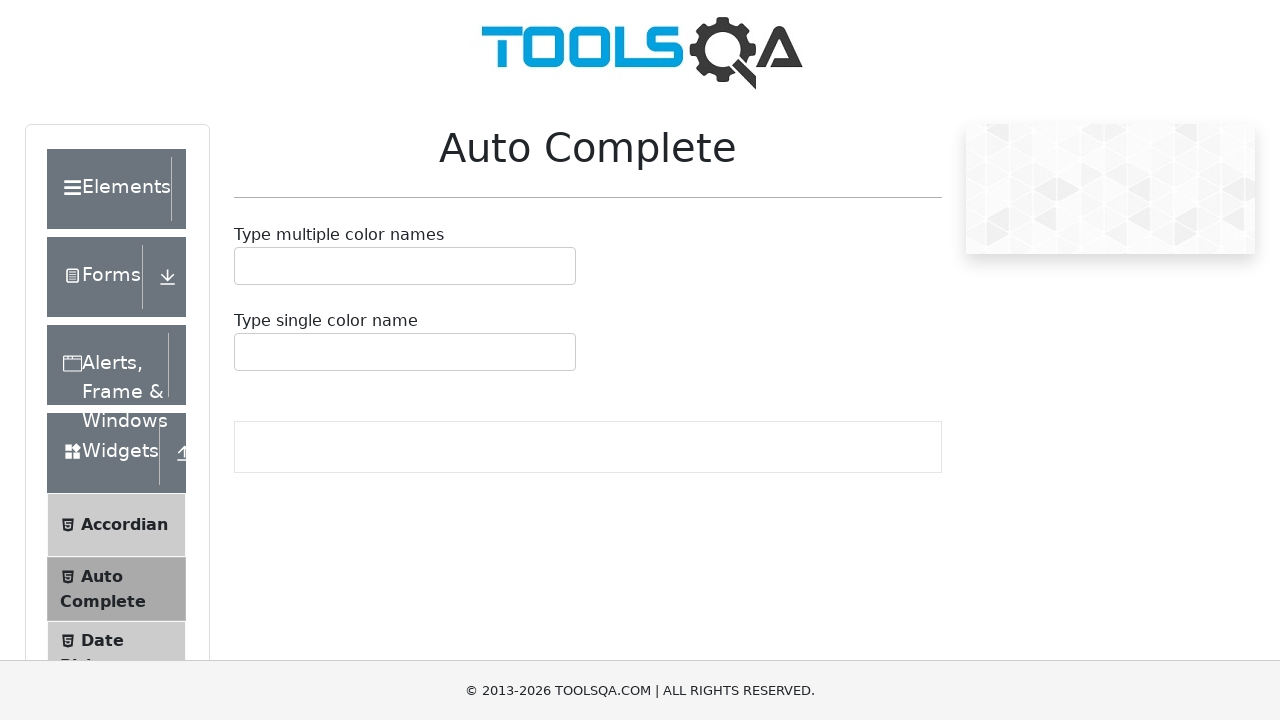

Entered letter 'e' in the multiple color autocomplete field on #autoCompleteMultipleInput
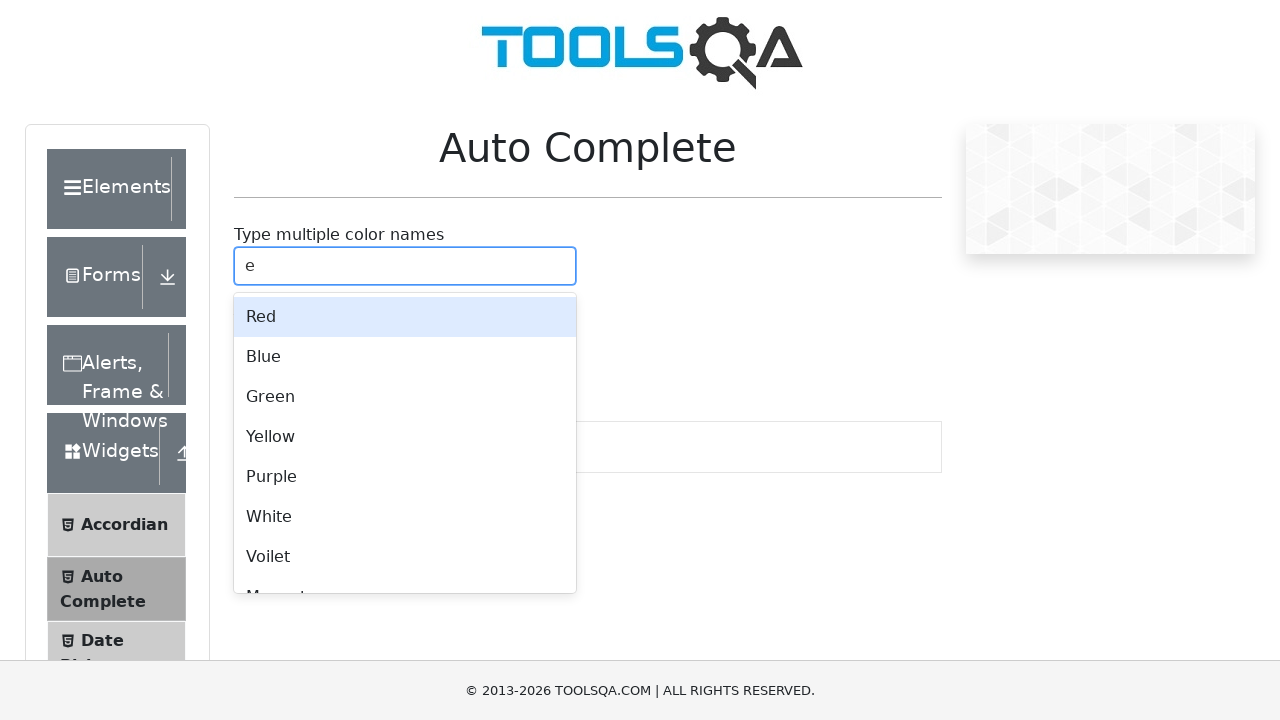

Autocomplete suggestions menu appeared
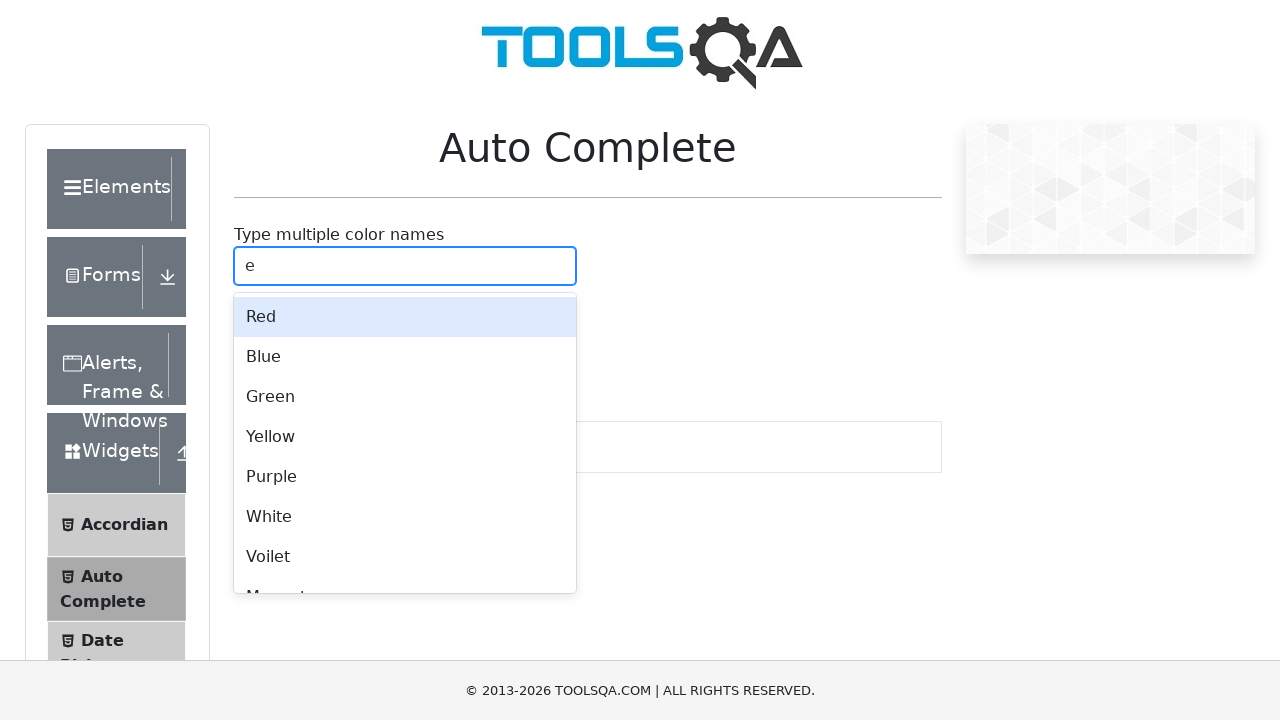

Retrieved autocomplete suggestion options
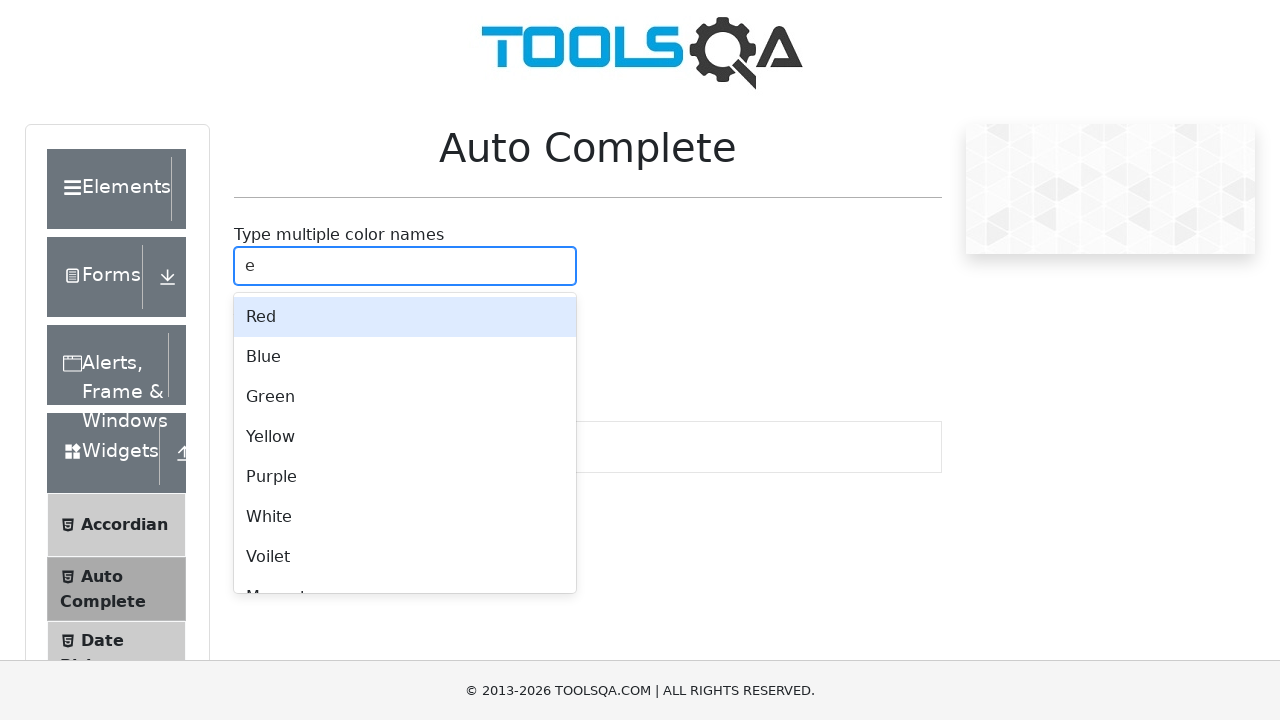

Filled autocomplete field with 'r' to search for Red on #autoCompleteMultipleInput
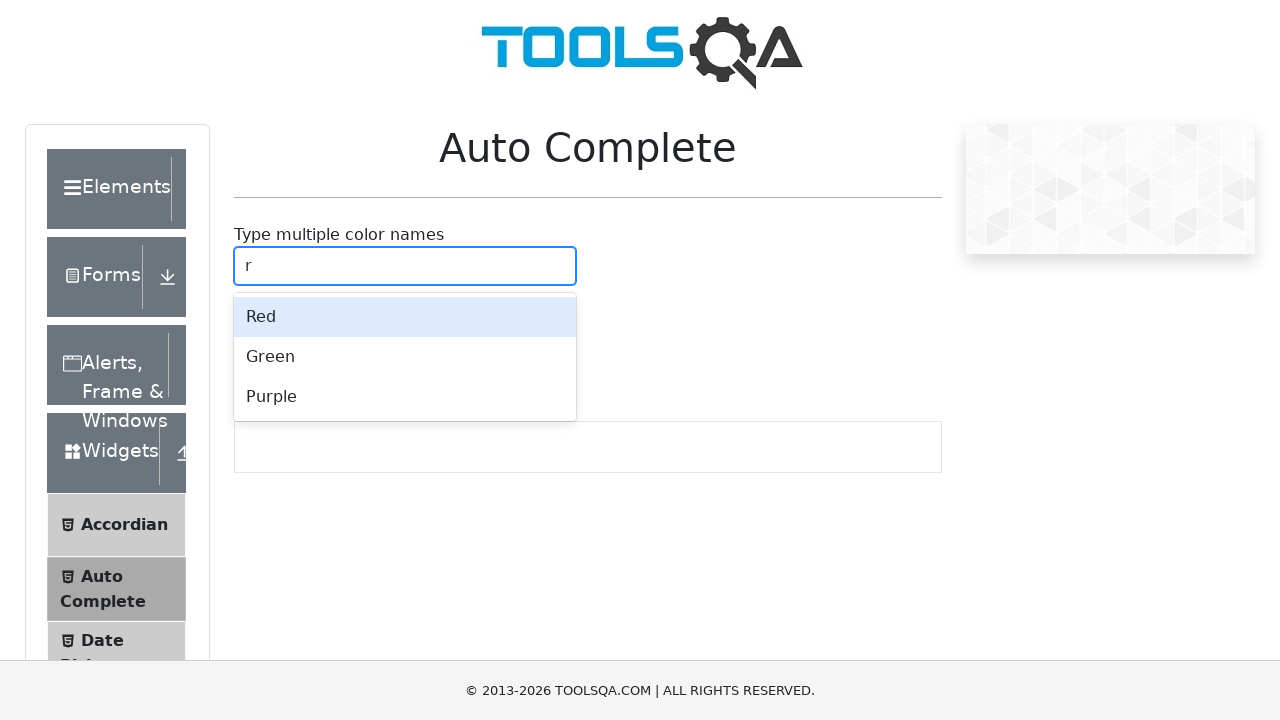

Autocomplete suggestions appeared for 'r'
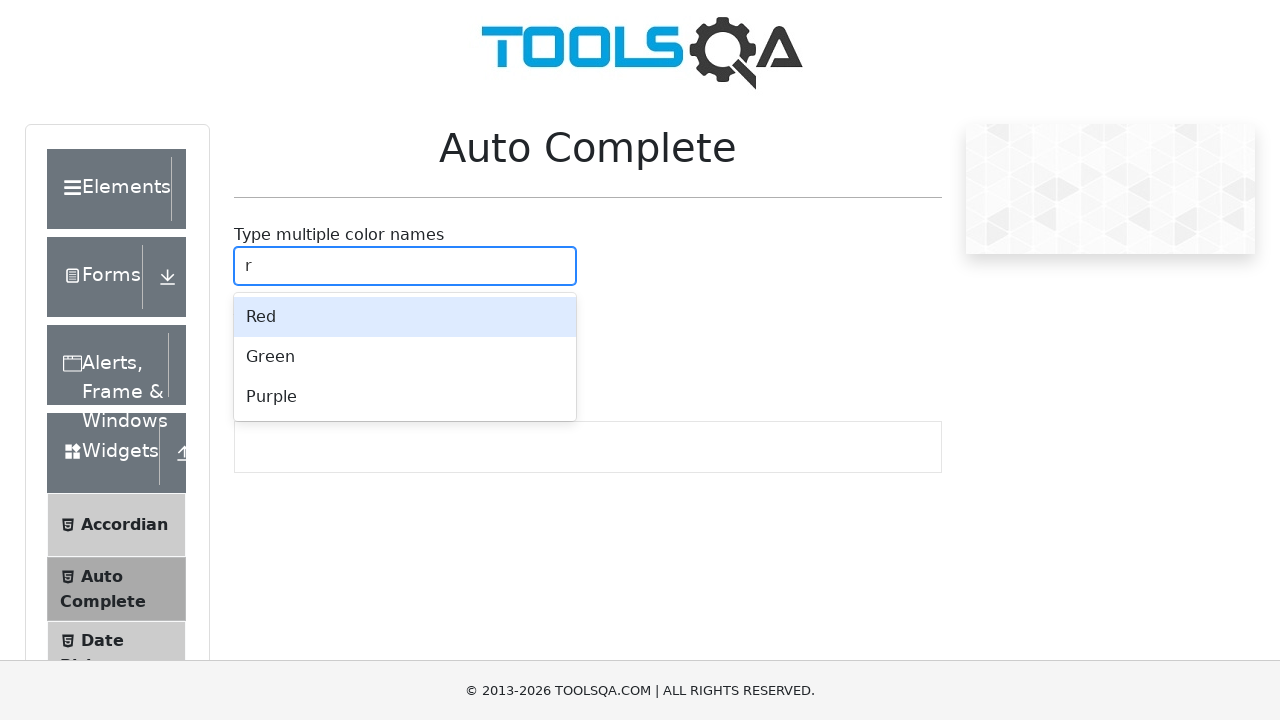

Selected 'Red' from autocomplete suggestions at (405, 317) on .auto-complete__option:has-text('Red')
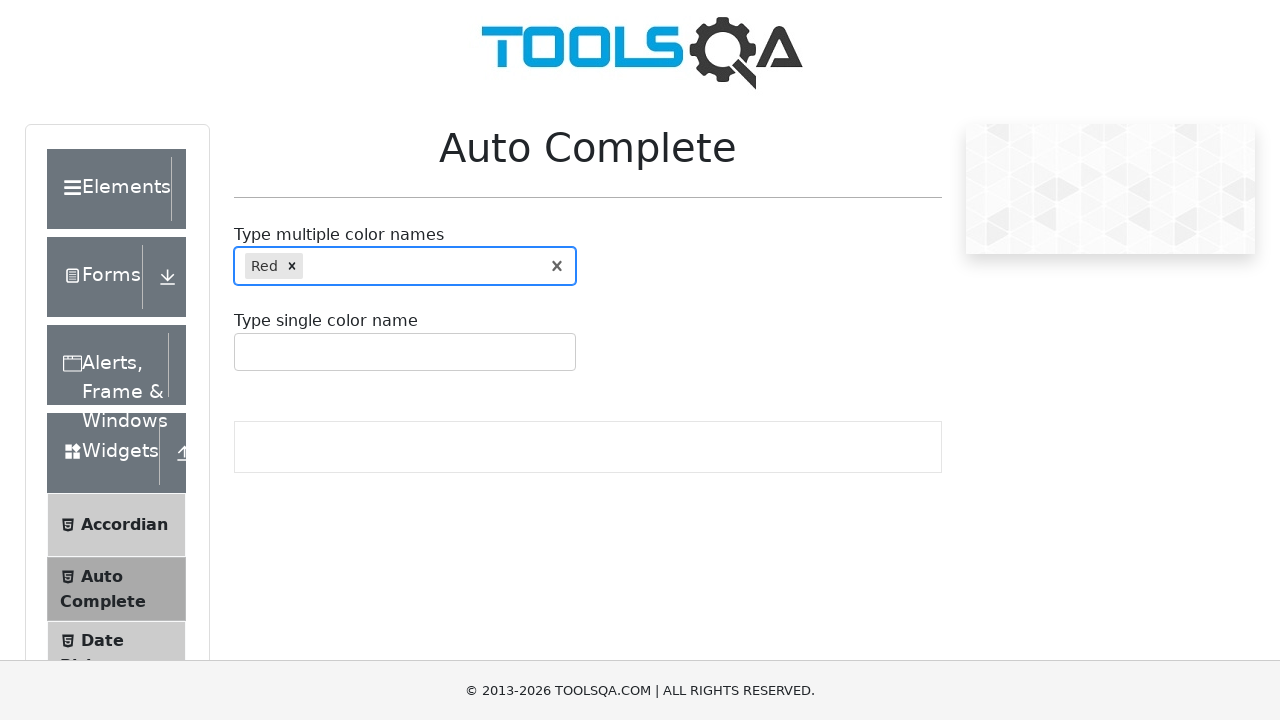

Filled autocomplete field with 'g' to search for Green on #autoCompleteMultipleInput
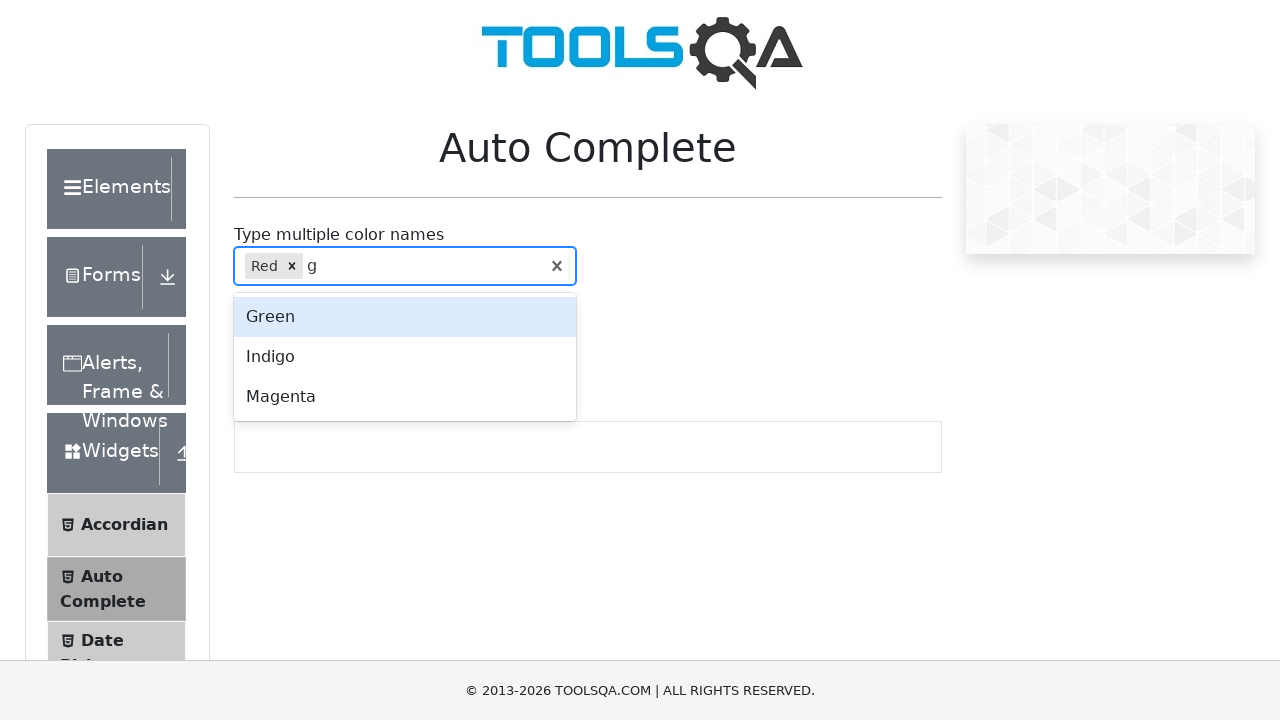

Autocomplete suggestions appeared for 'g'
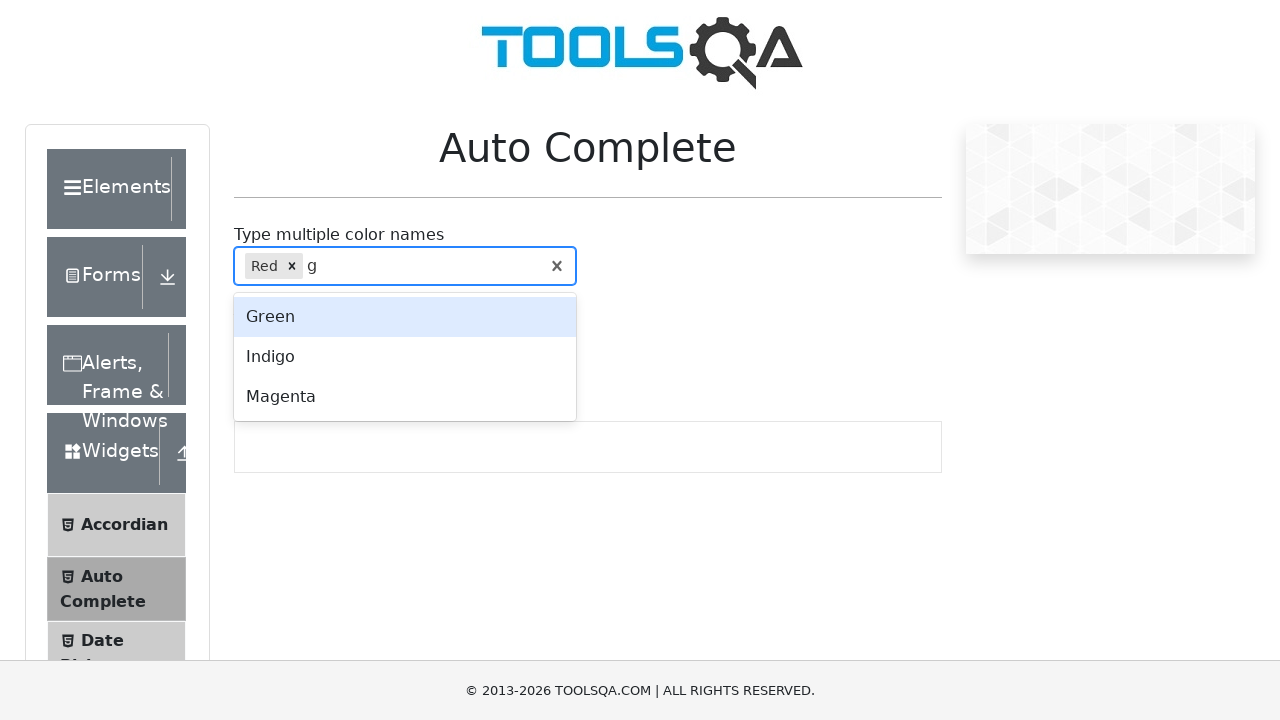

Selected 'Green' from autocomplete suggestions at (405, 317) on .auto-complete__option:has-text('Green')
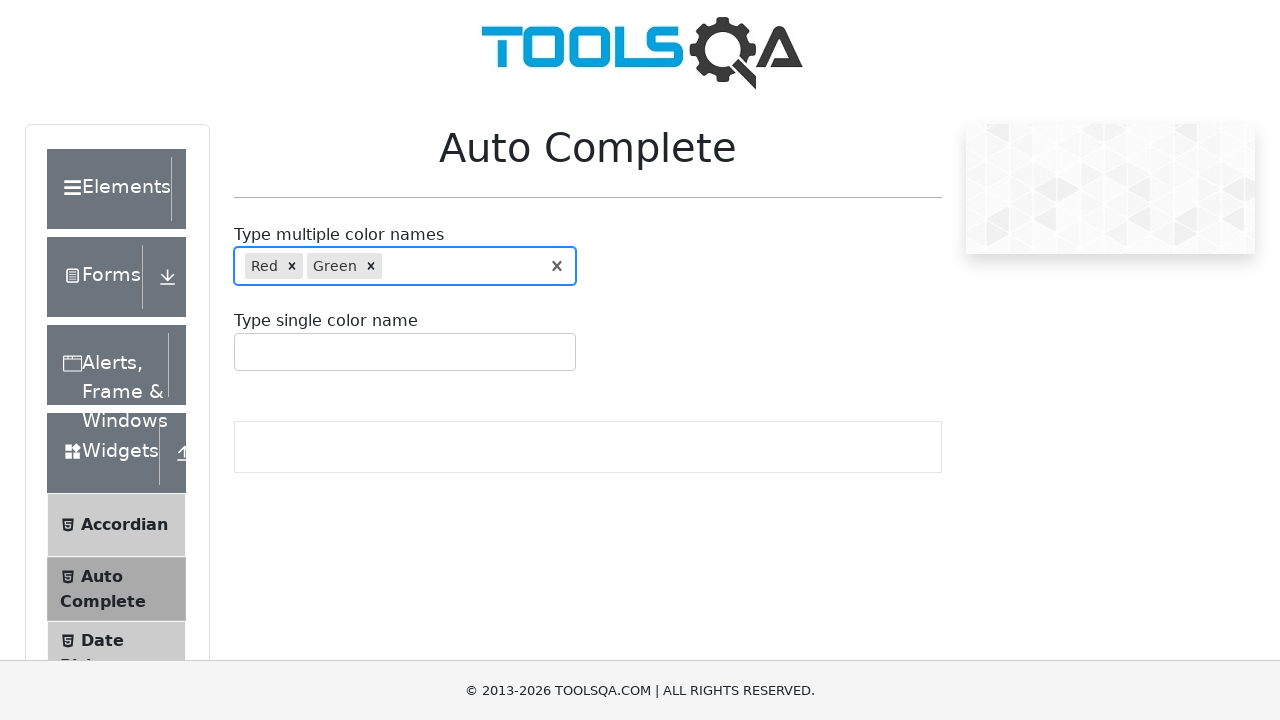

Filled autocomplete field with 'b' to search for Blue on #autoCompleteMultipleInput
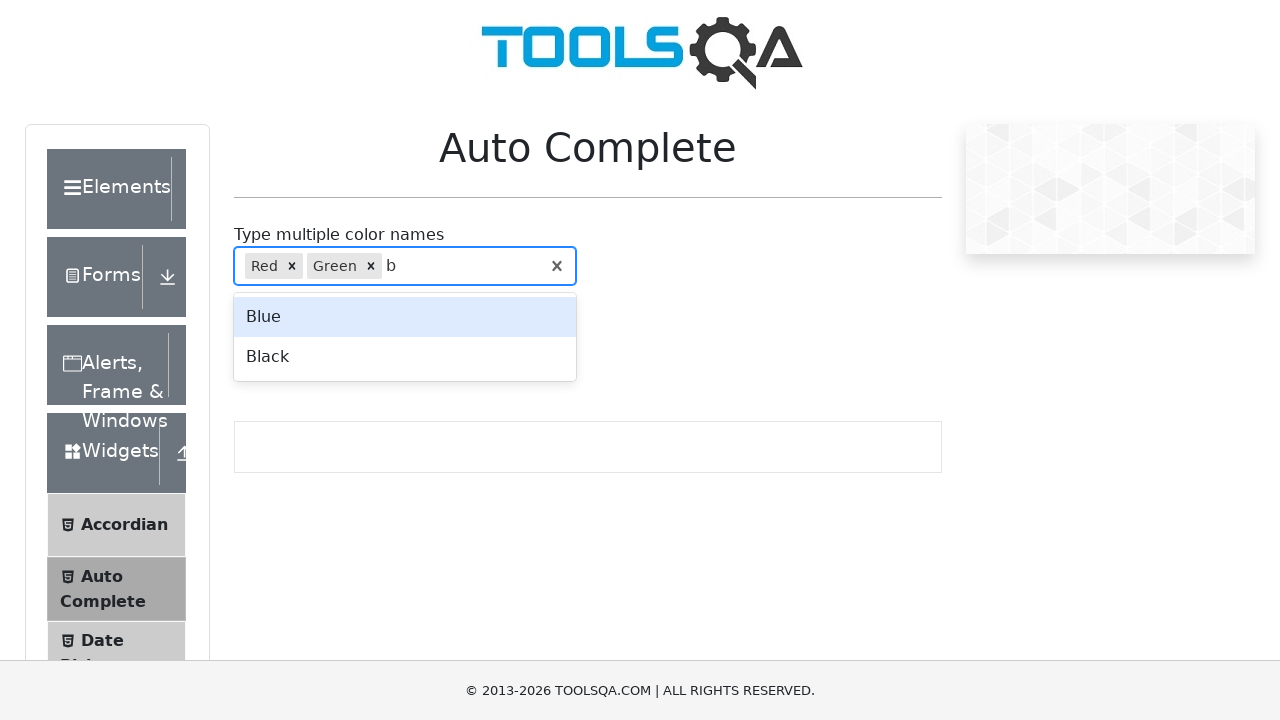

Autocomplete suggestions appeared for 'b'
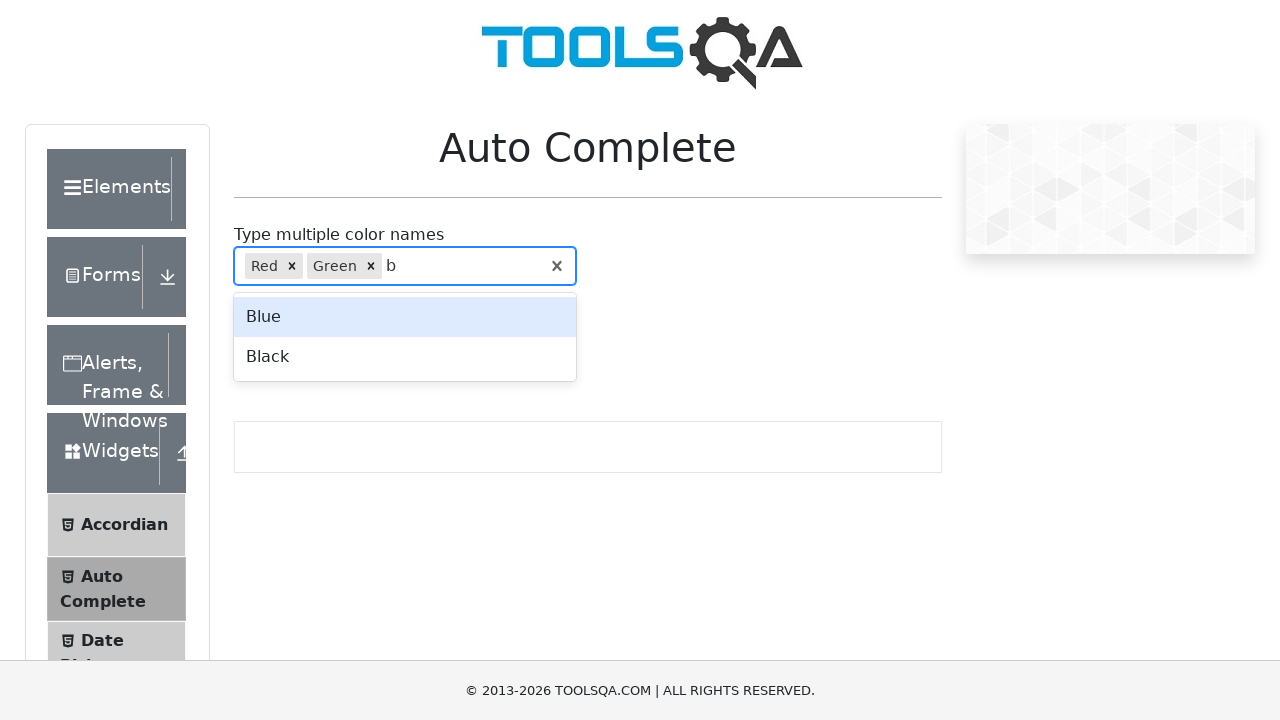

Selected 'Blue' from autocomplete suggestions at (405, 317) on .auto-complete__option:has-text('Blue')
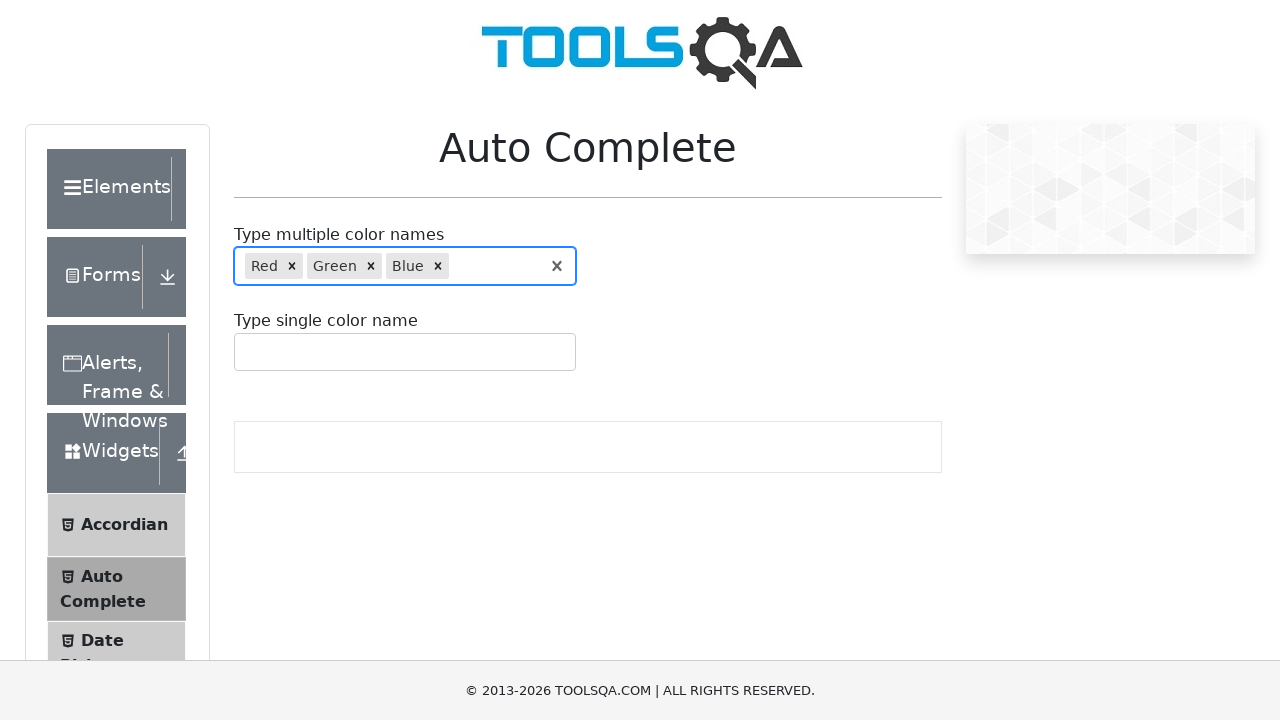

Filled autocomplete field with 'y' to search for Yellow on #autoCompleteMultipleInput
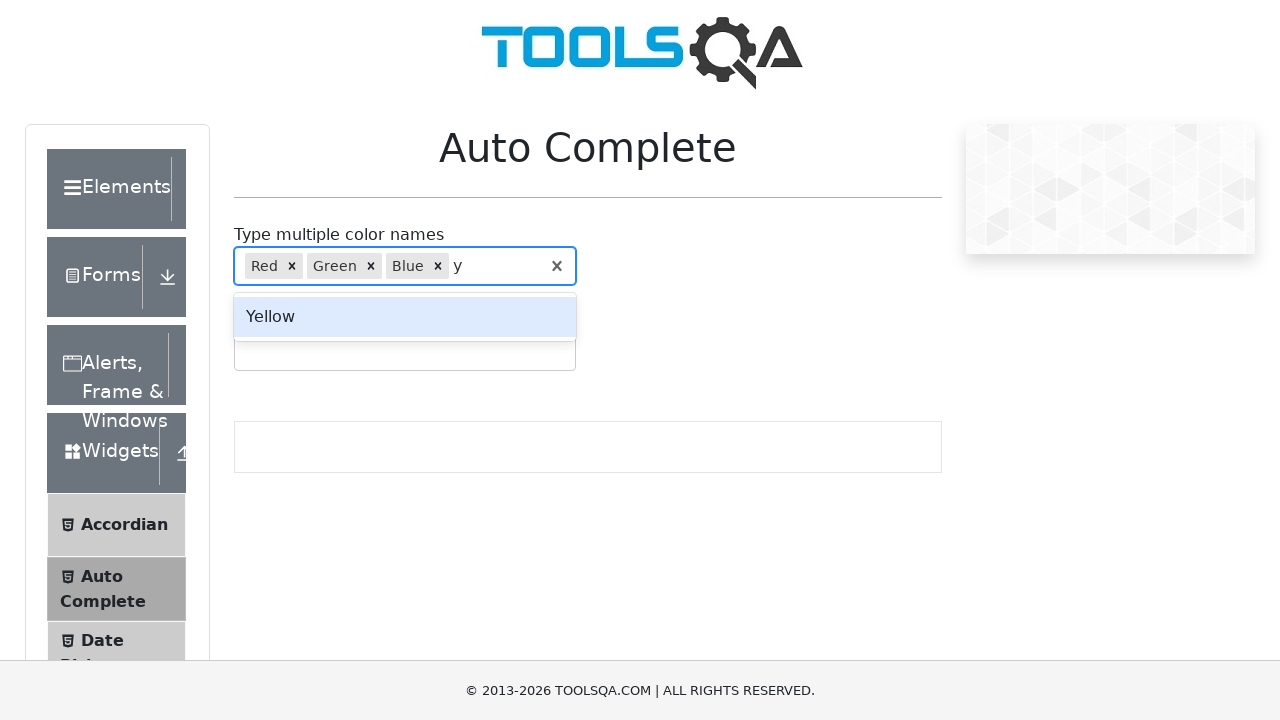

Autocomplete suggestions appeared for 'y'
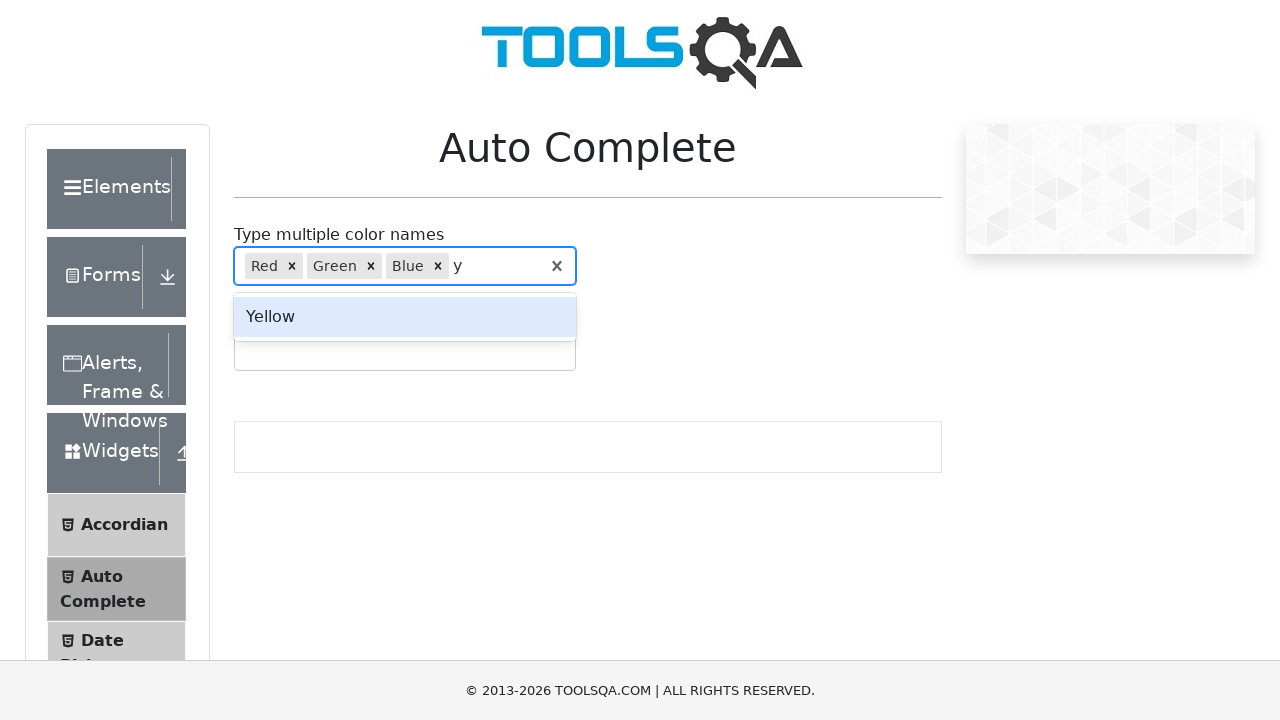

Selected 'Yellow' from autocomplete suggestions at (405, 317) on .auto-complete__option:has-text('Yellow')
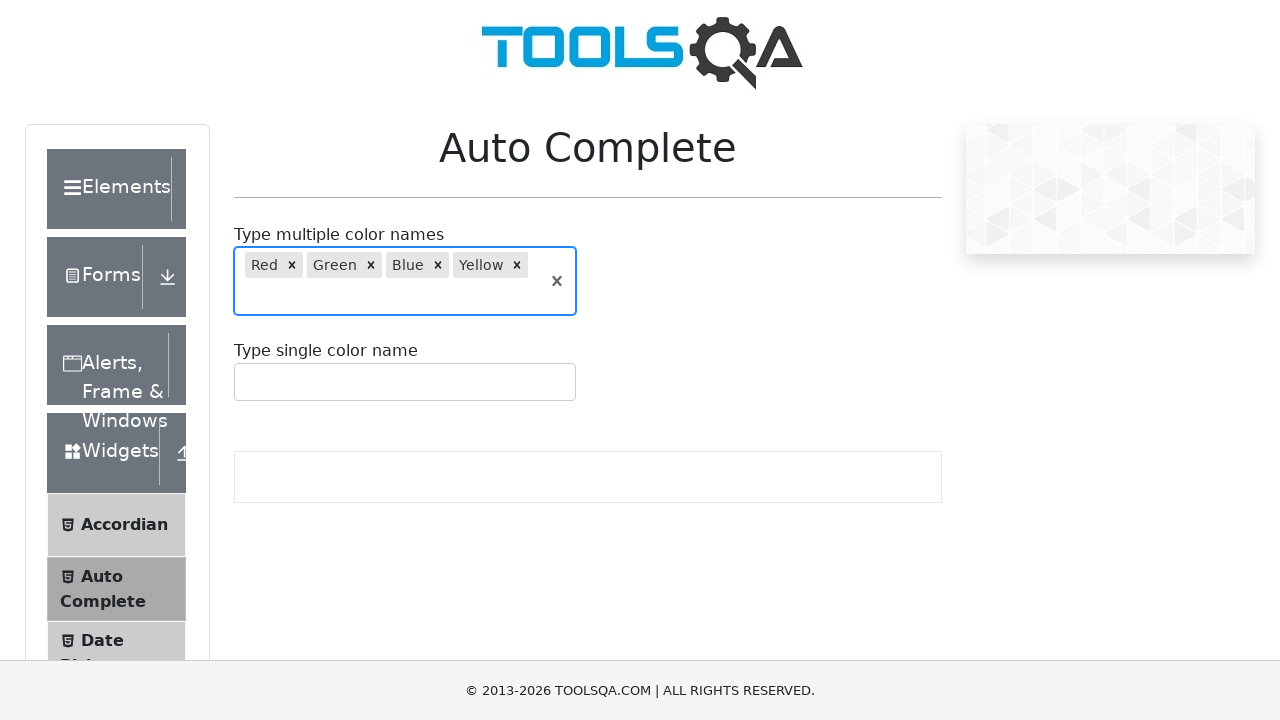

Filled autocomplete field with 'p' to search for Purple on #autoCompleteMultipleInput
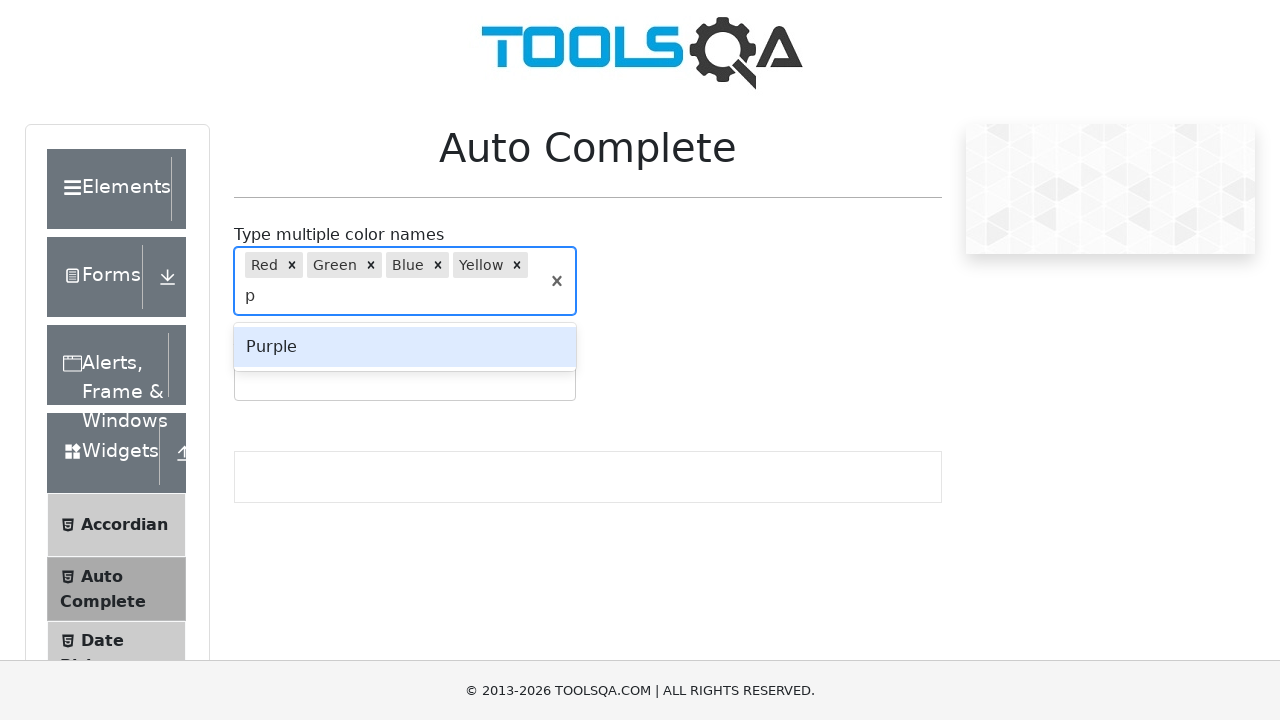

Autocomplete suggestions appeared for 'p'
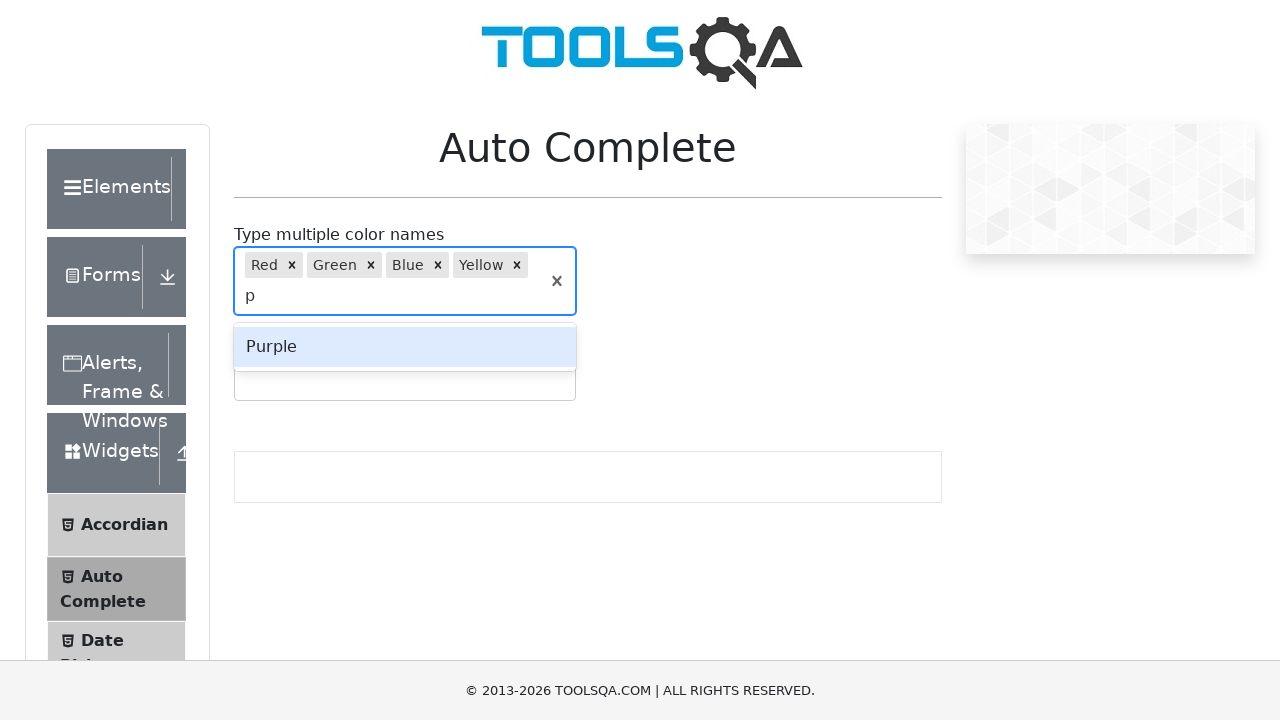

Selected 'Purple' from autocomplete suggestions at (405, 347) on .auto-complete__option:has-text('Purple')
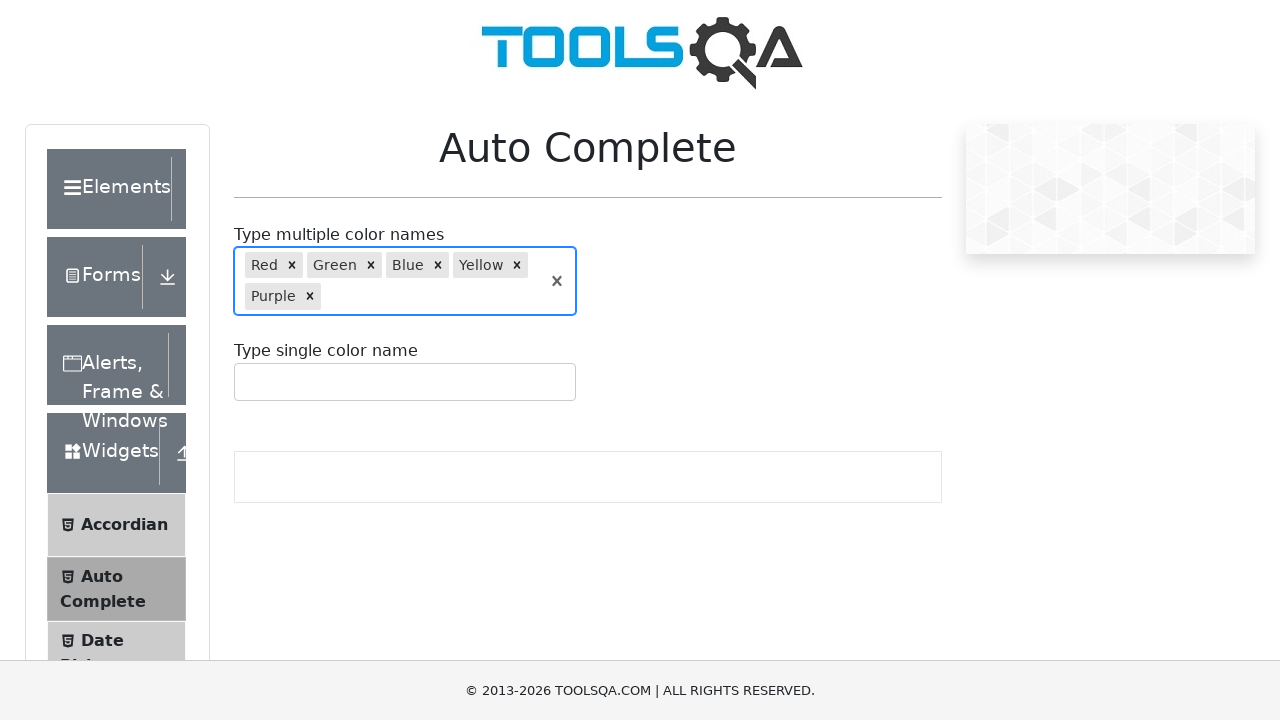

Verified that color tags are displayed in the autocomplete field
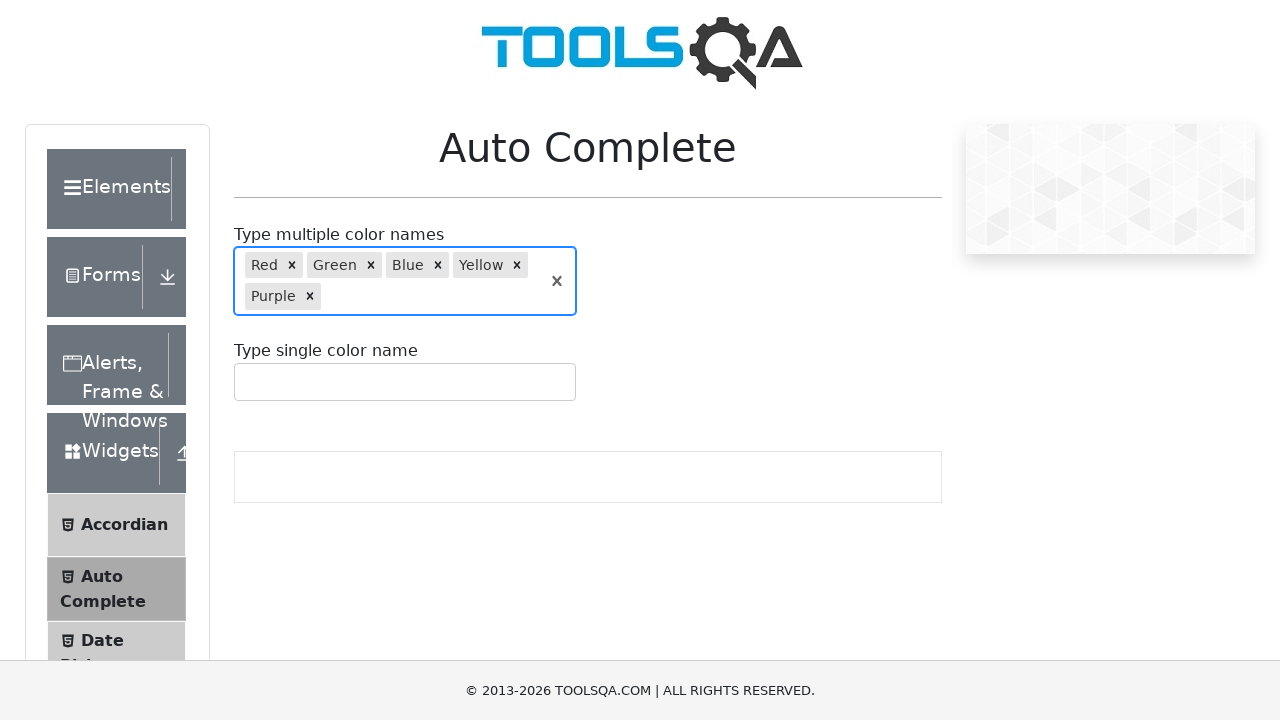

Deleted 'Red' color from the selected colors at (292, 265) on .auto-complete__multi-value:has-text('Red') .auto-complete__multi-value__remove
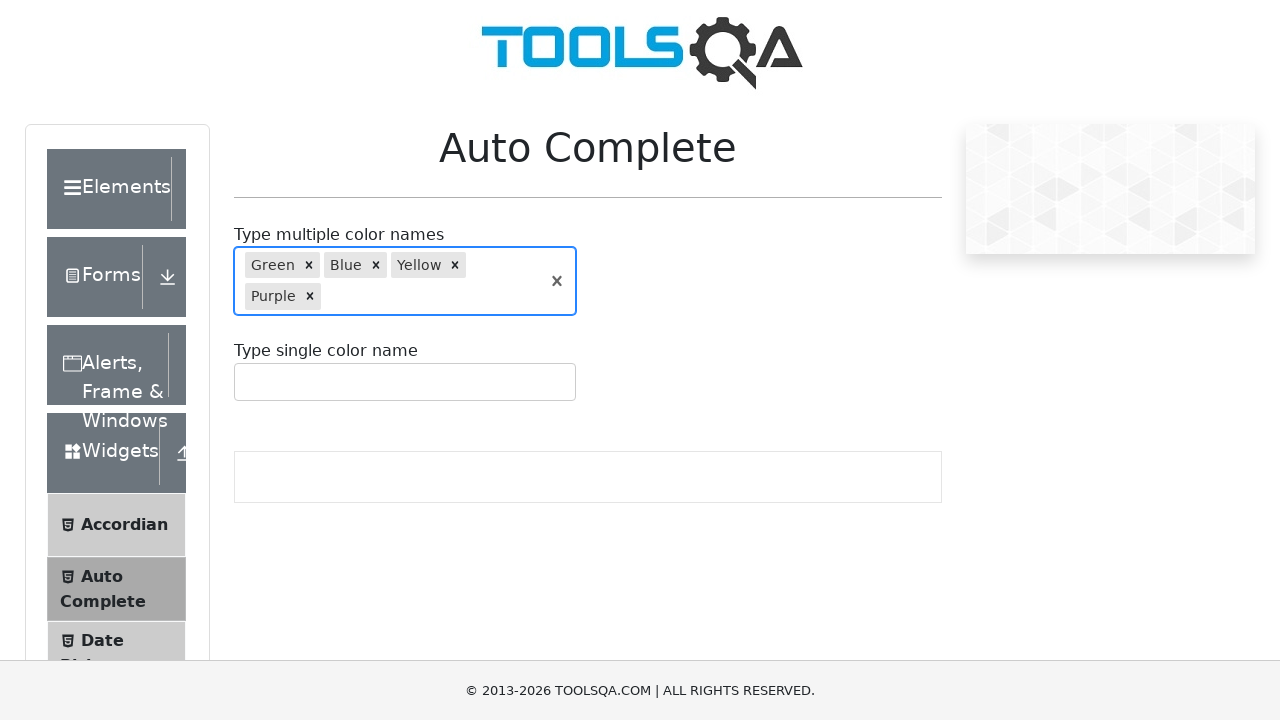

Deleted 'Green' color from the selected colors at (309, 265) on .auto-complete__multi-value:has-text('Green') .auto-complete__multi-value__remov
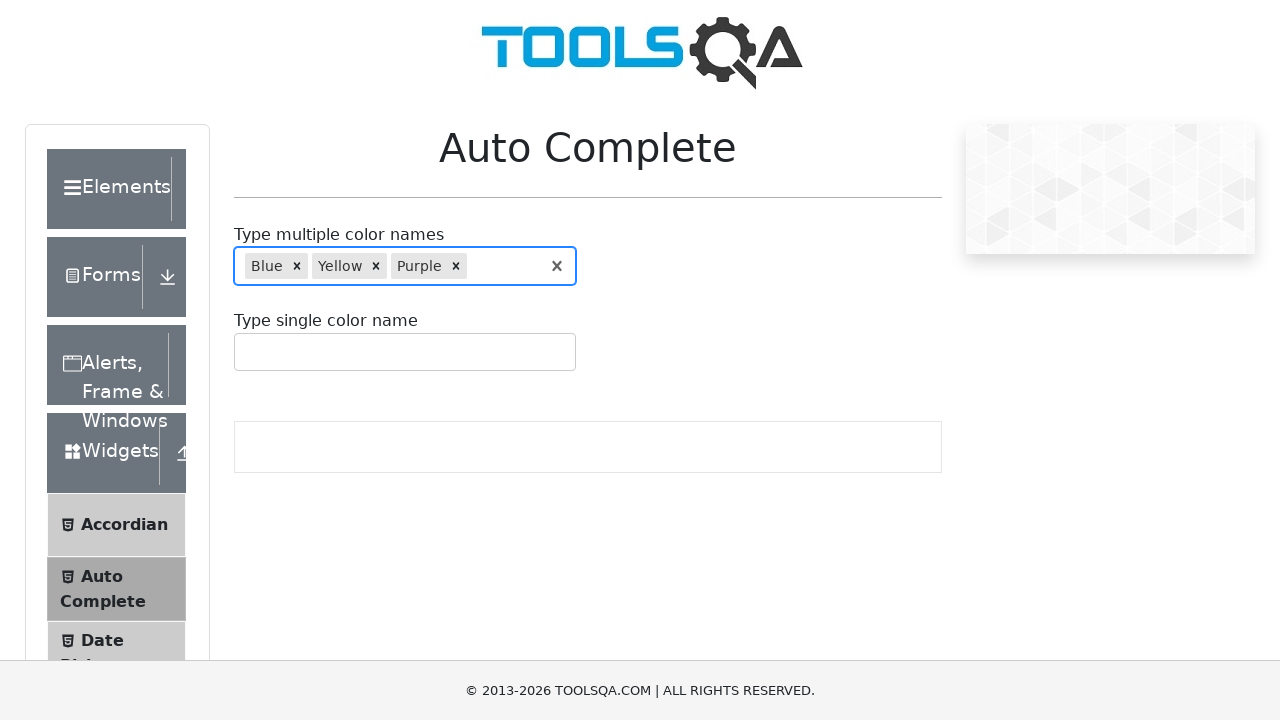

Verified 'Blue' color is still present in selected colors
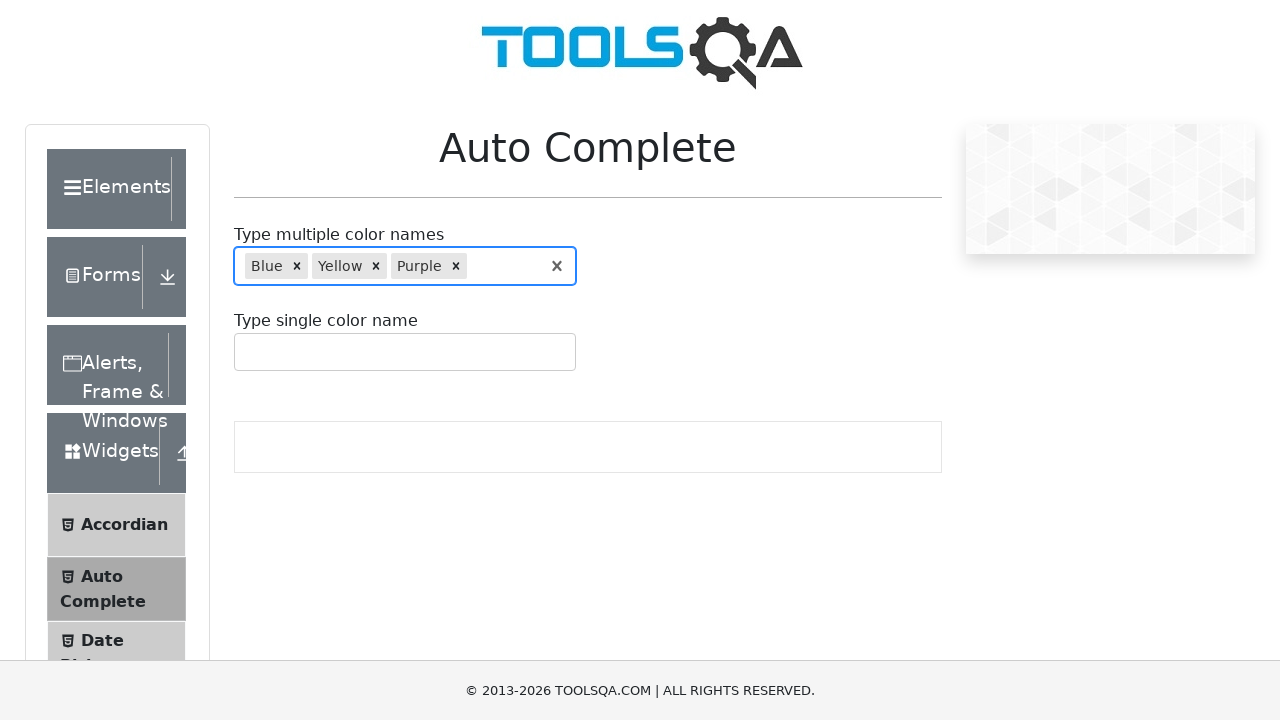

Verified 'Yellow' color is still present in selected colors
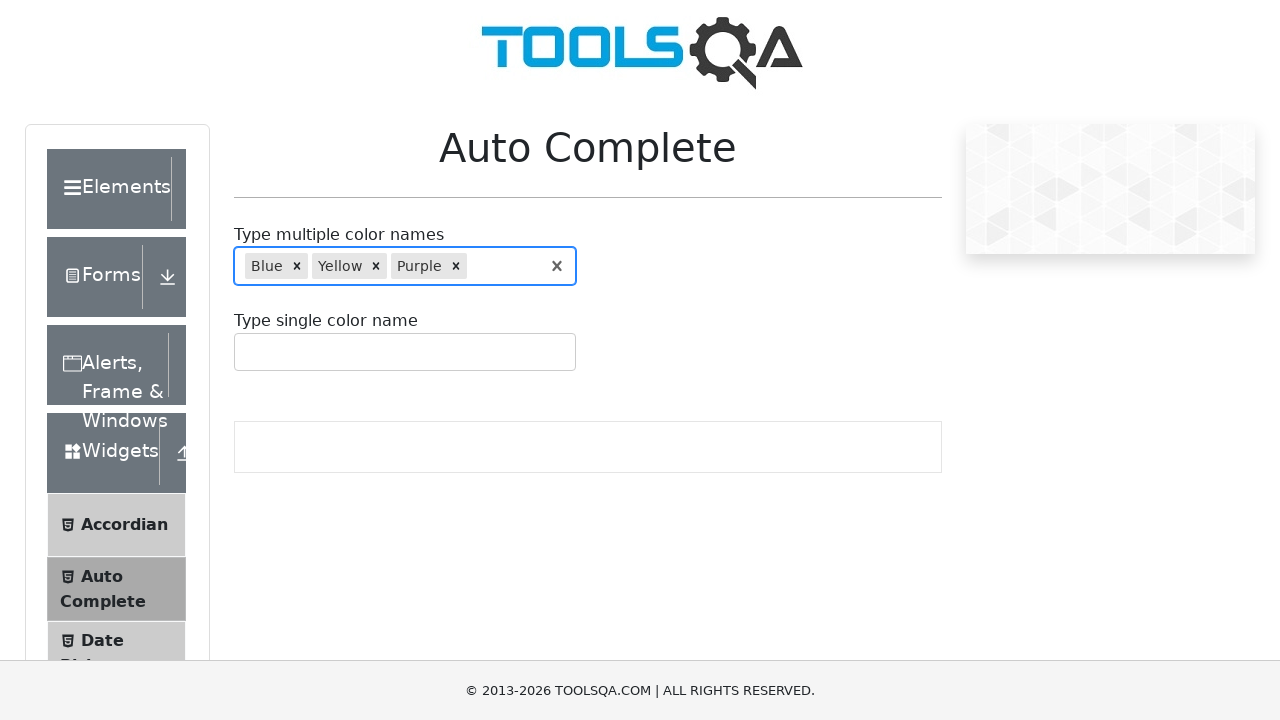

Verified 'Purple' color is still present in selected colors
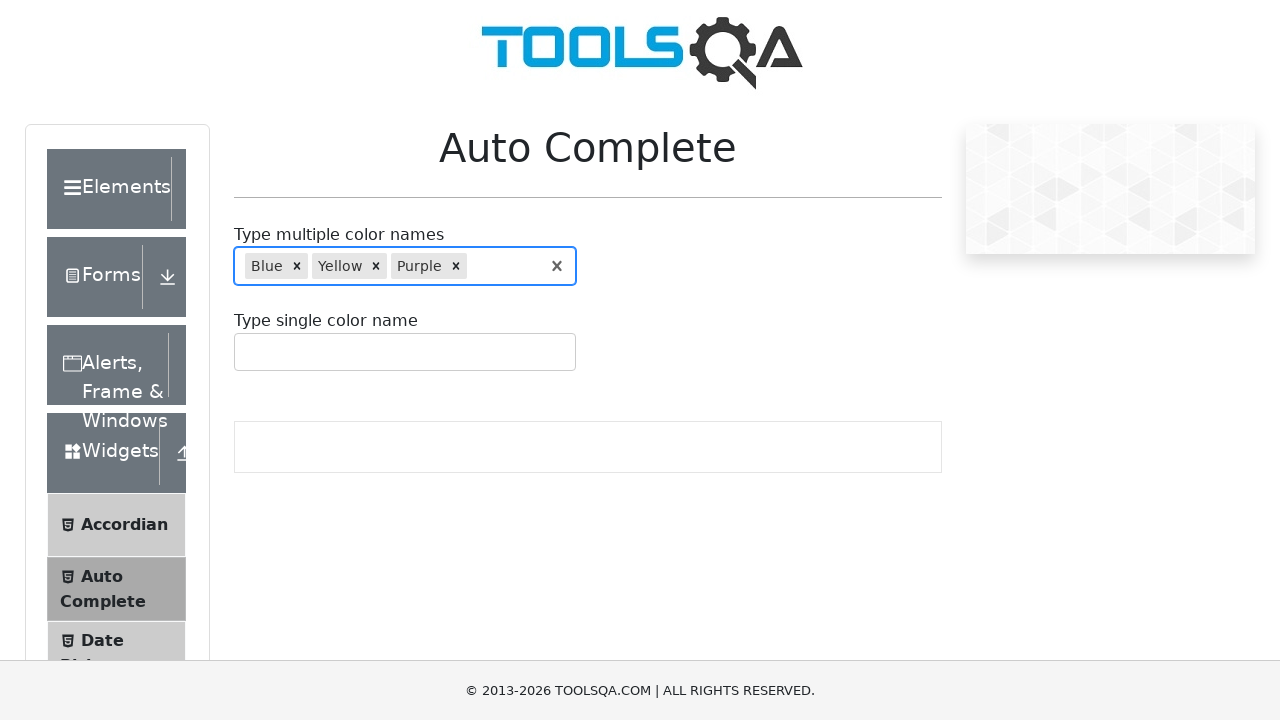

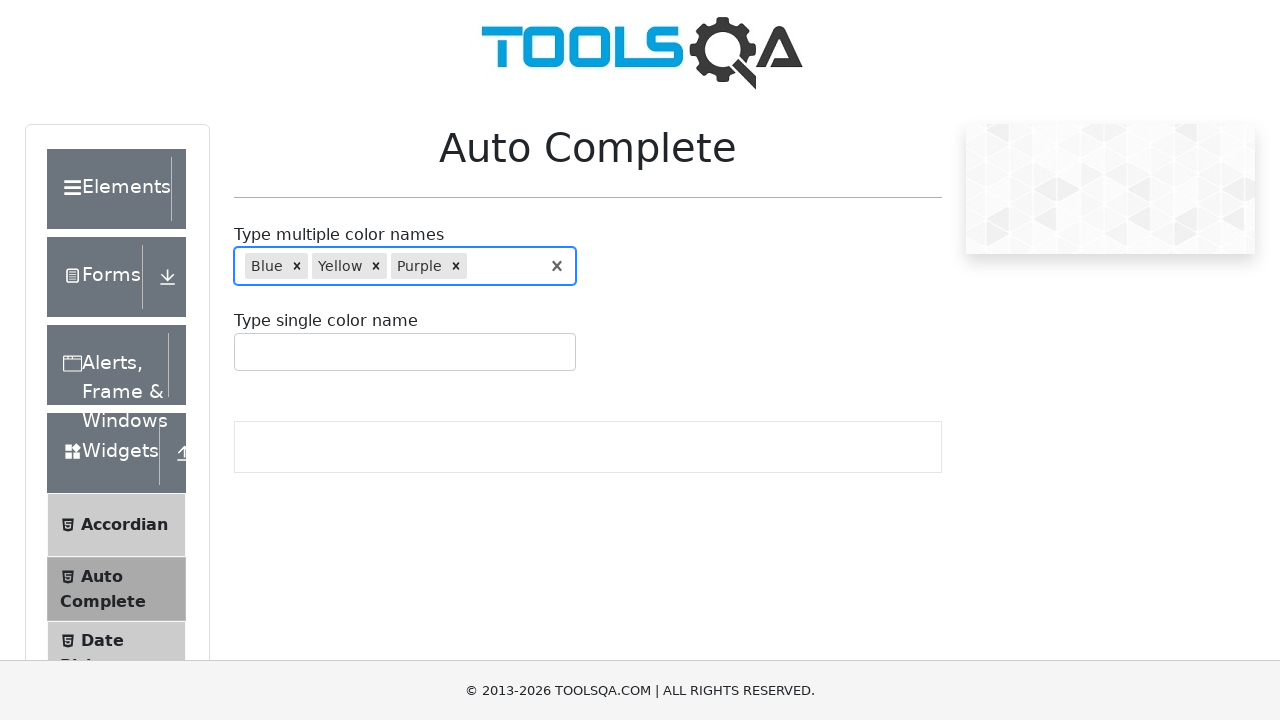